Extracts a value from an image element's attribute, calculates a math function, fills the answer, selects checkbox and radio, then submits

Starting URL: http://suninjuly.github.io/get_attribute.html

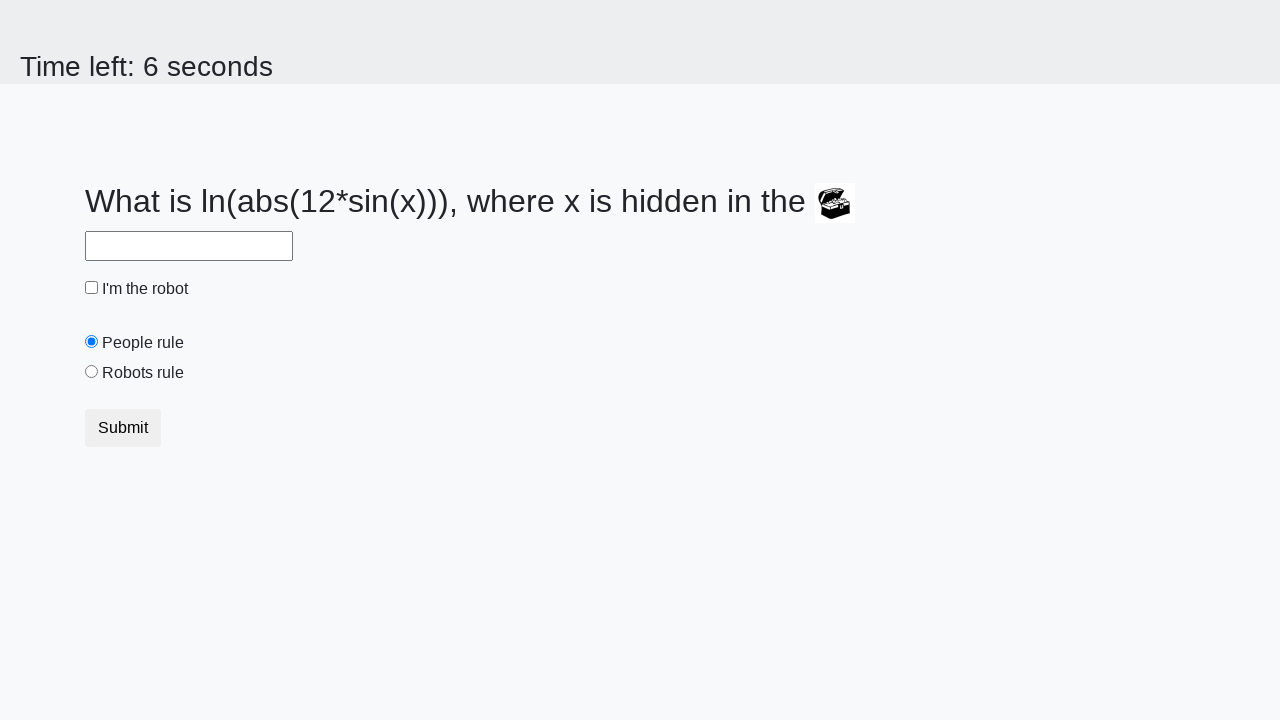

Located treasure image element
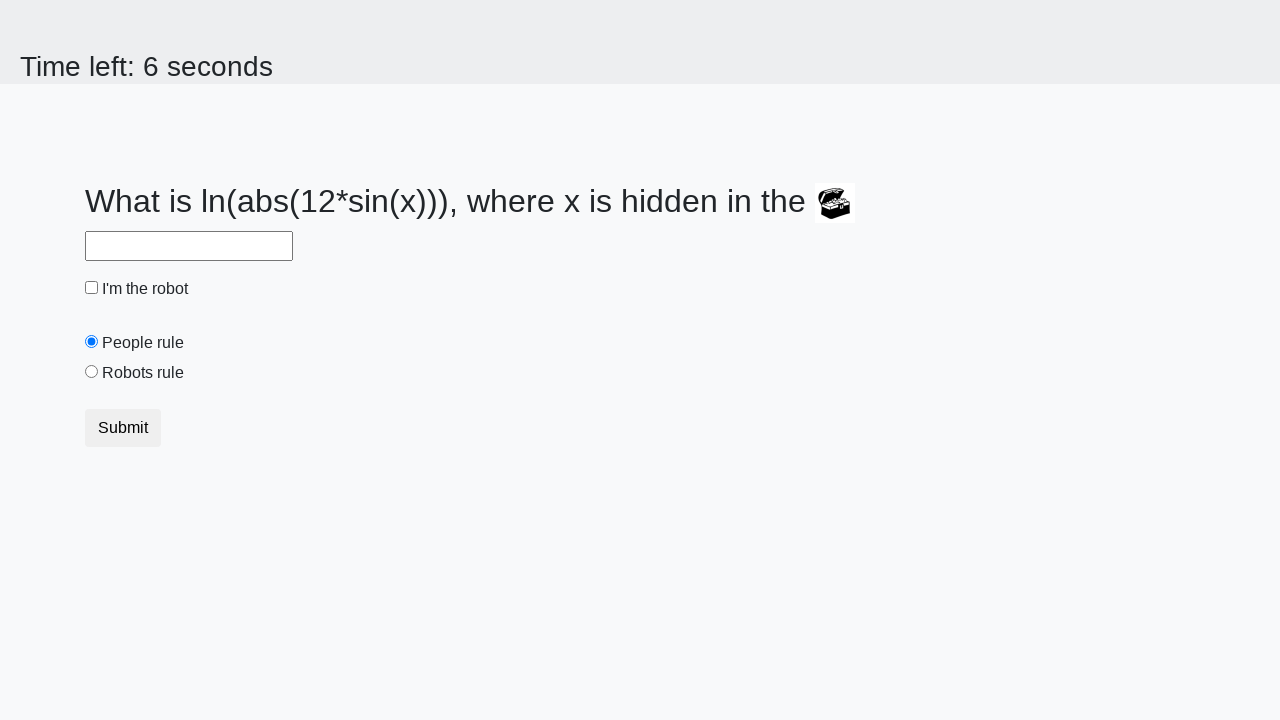

Extracted valuex attribute from treasure image: 473
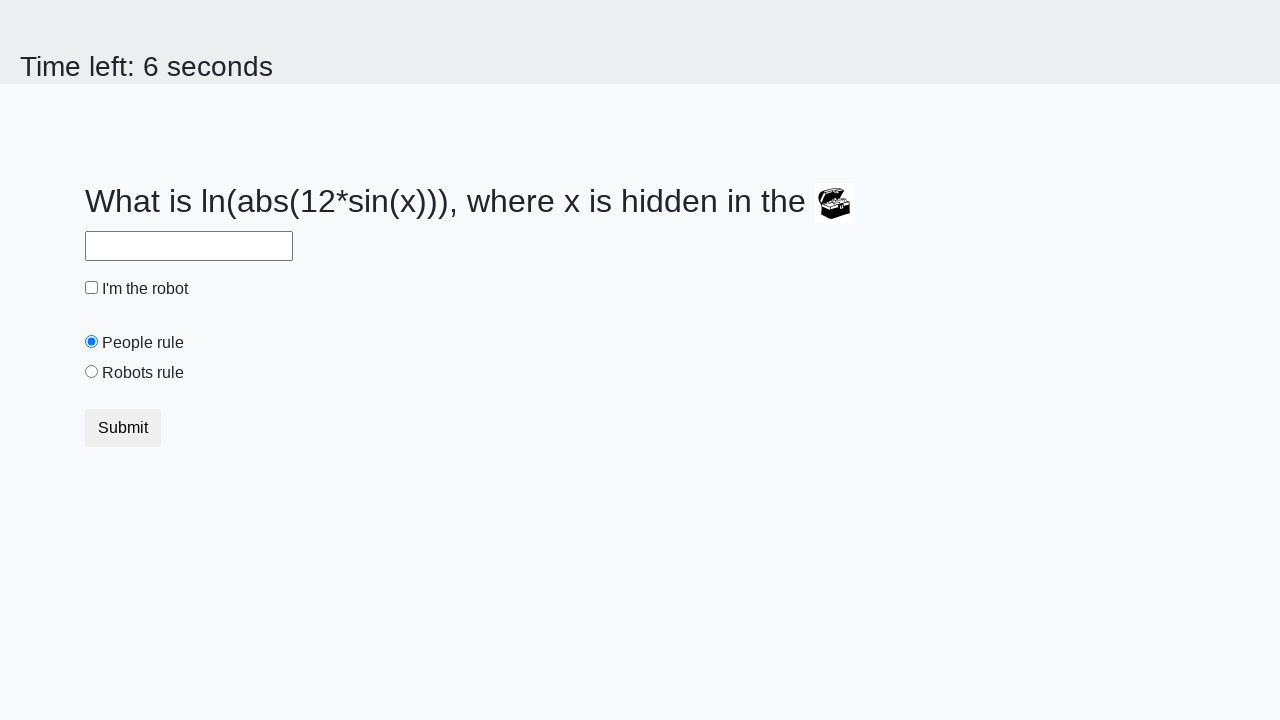

Calculated math result (log of 12*sin(473)): 2.466688163839222
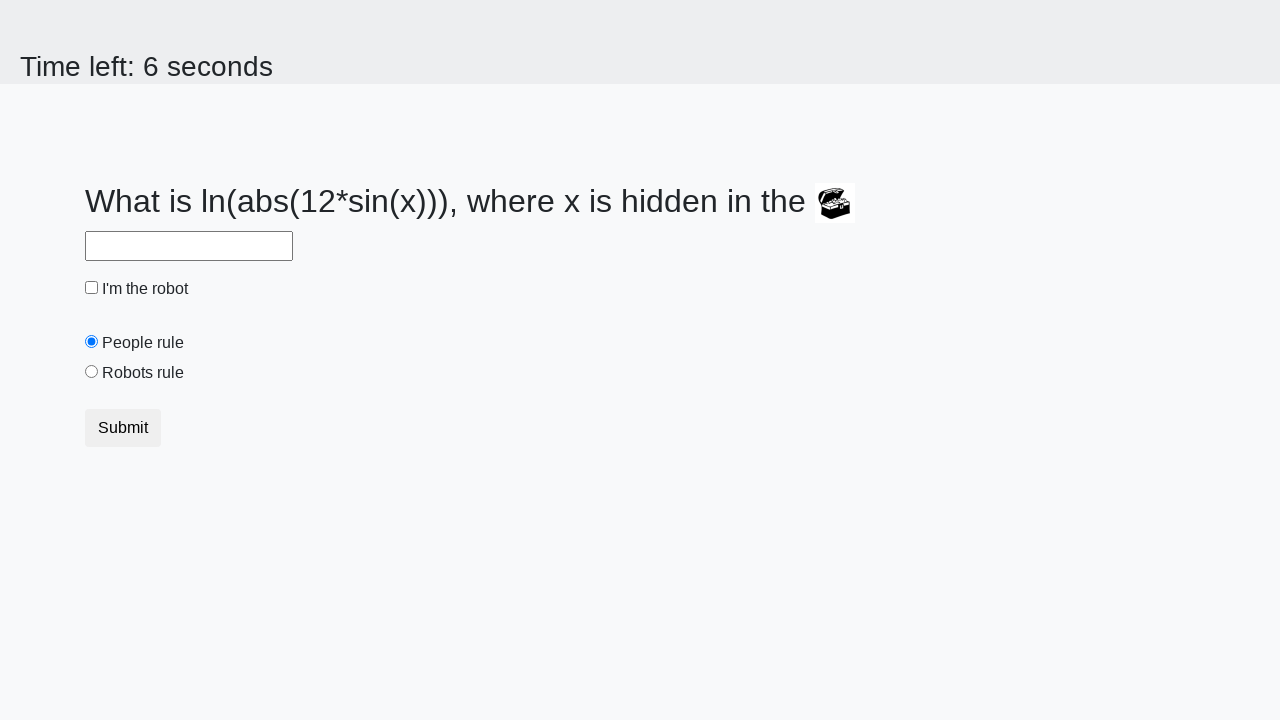

Filled answer field with calculated result: 2.466688163839222 on #answer
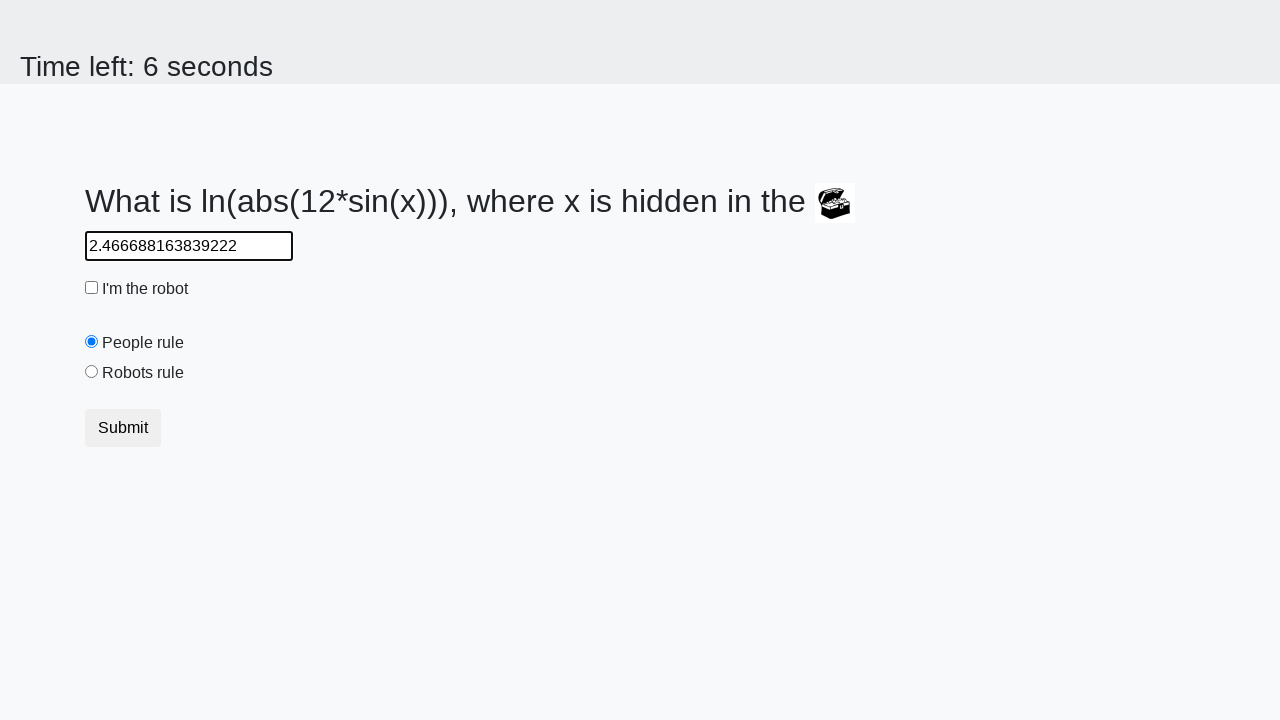

Clicked robot checkbox at (92, 288) on #robotCheckbox
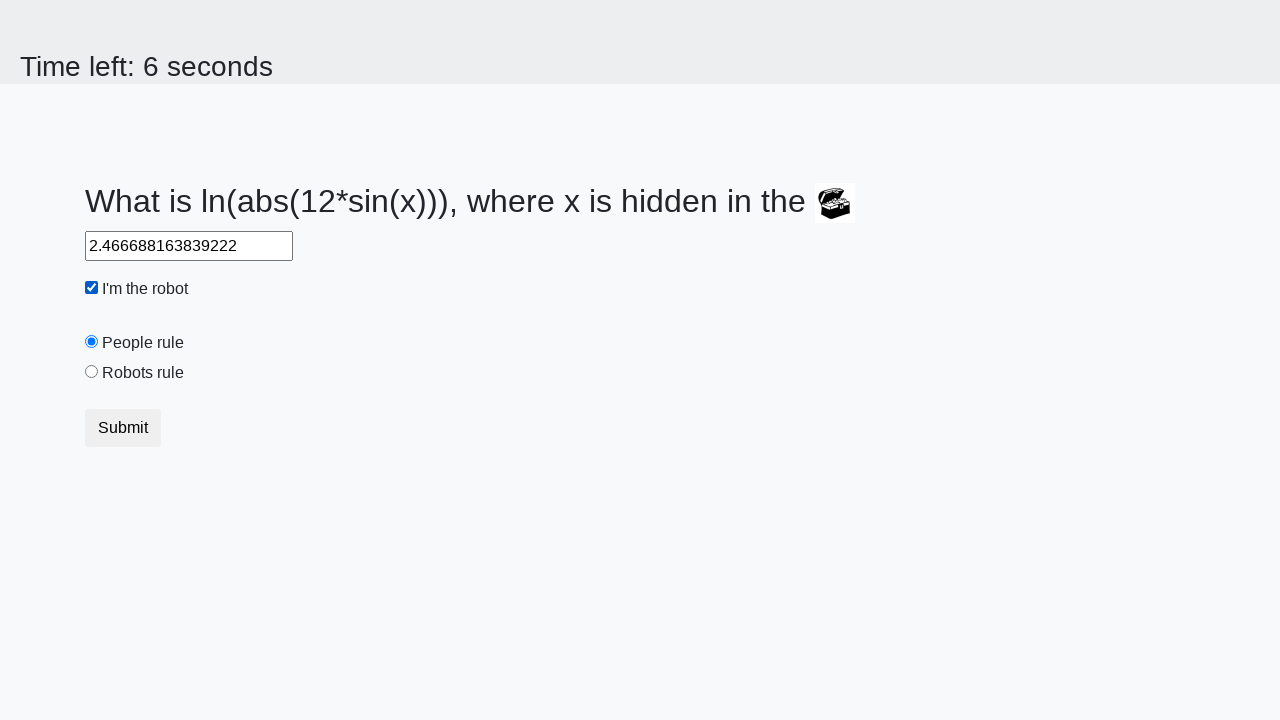

Clicked robots rule radio button at (92, 372) on #robotsRule
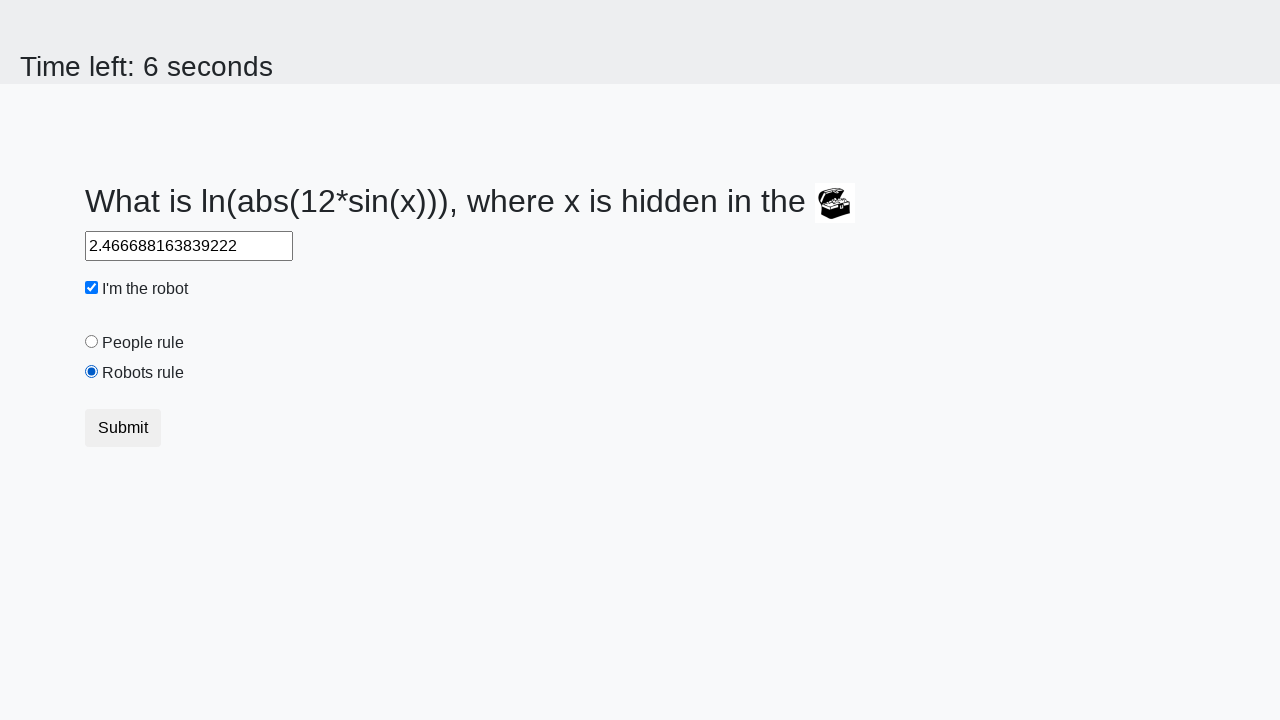

Clicked submit button to complete form at (123, 428) on button:has-text('Submit')
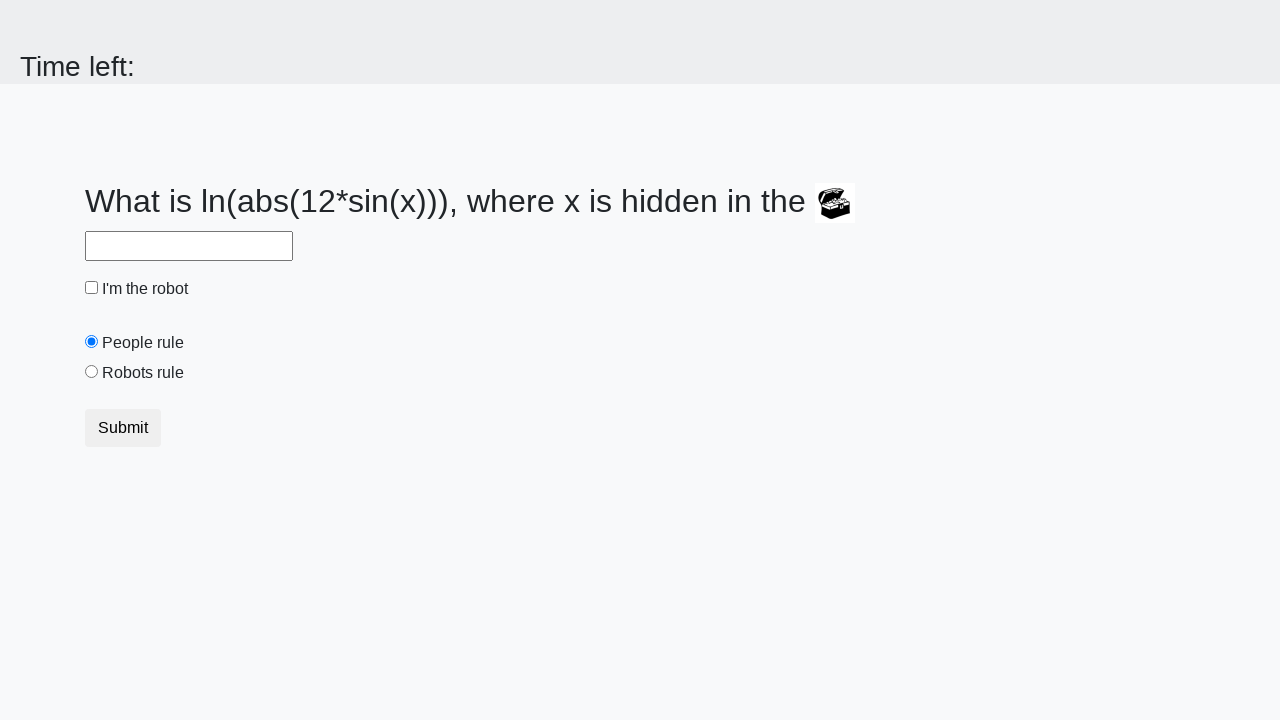

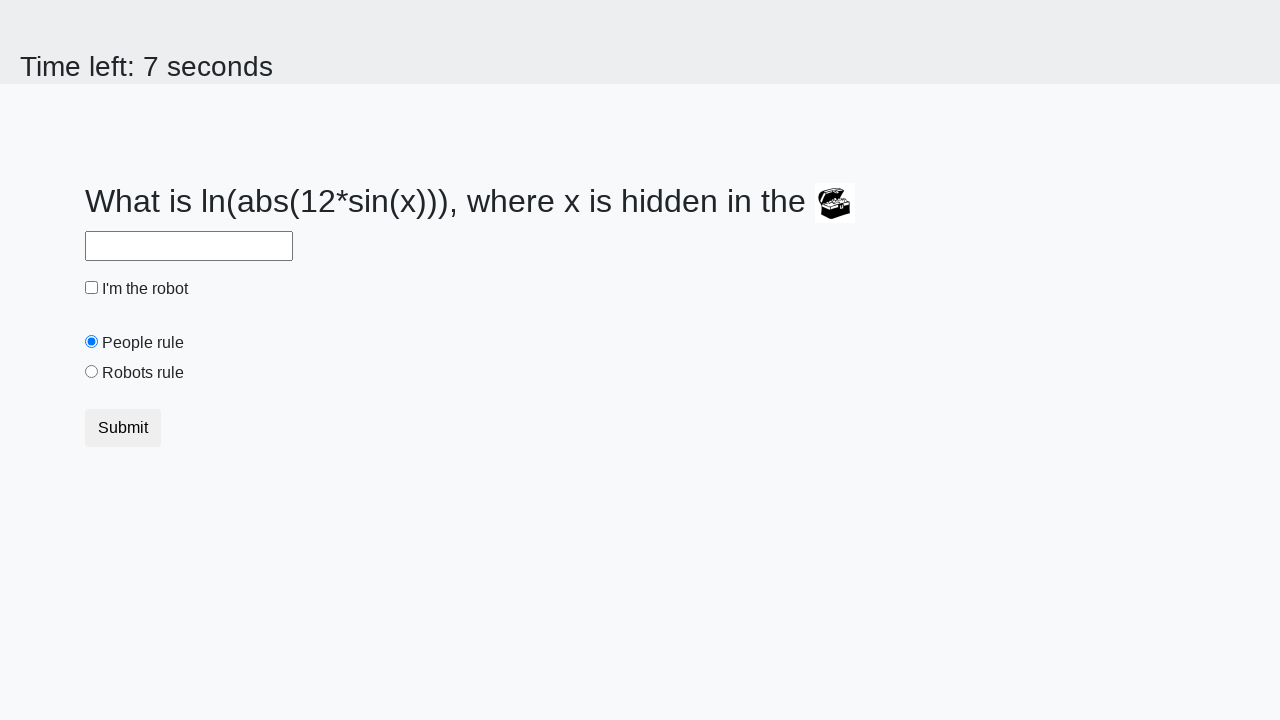